Tests window handling functionality by navigating to a demo page and clicking a button that opens a new tabbed window

Starting URL: http://demo.automationtesting.in/Windows.html

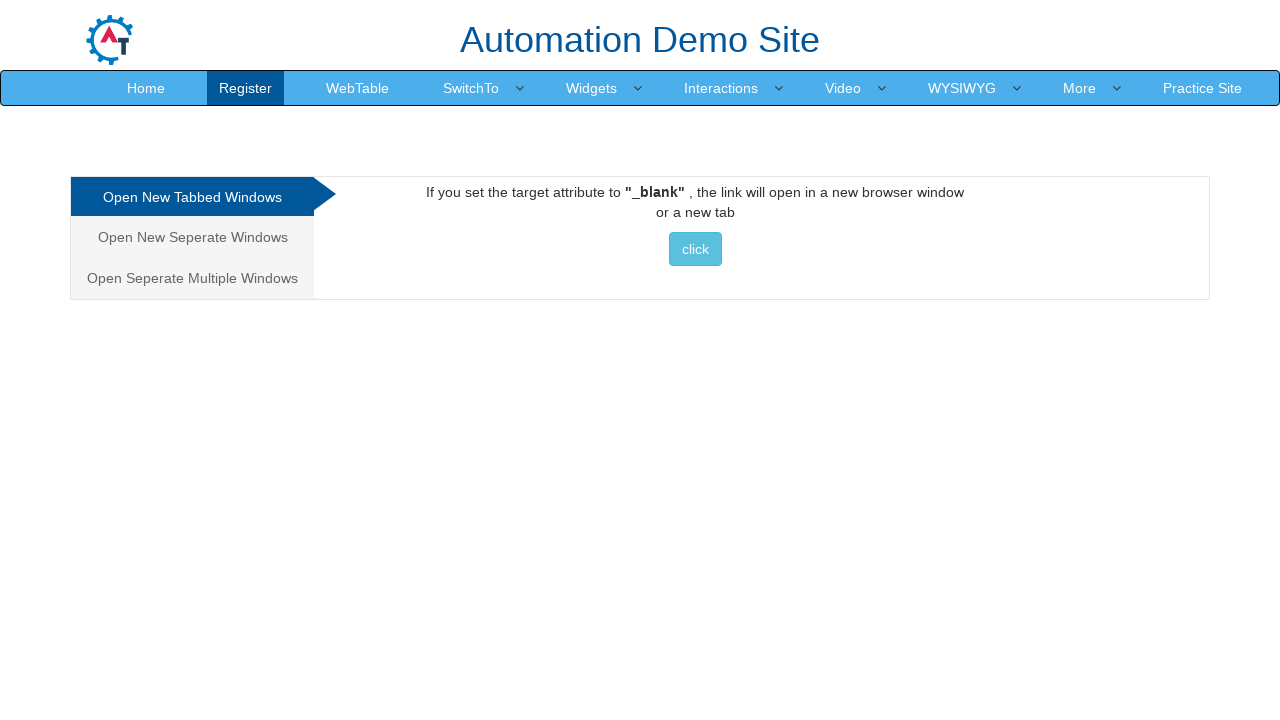

Navigated to Windows demo page
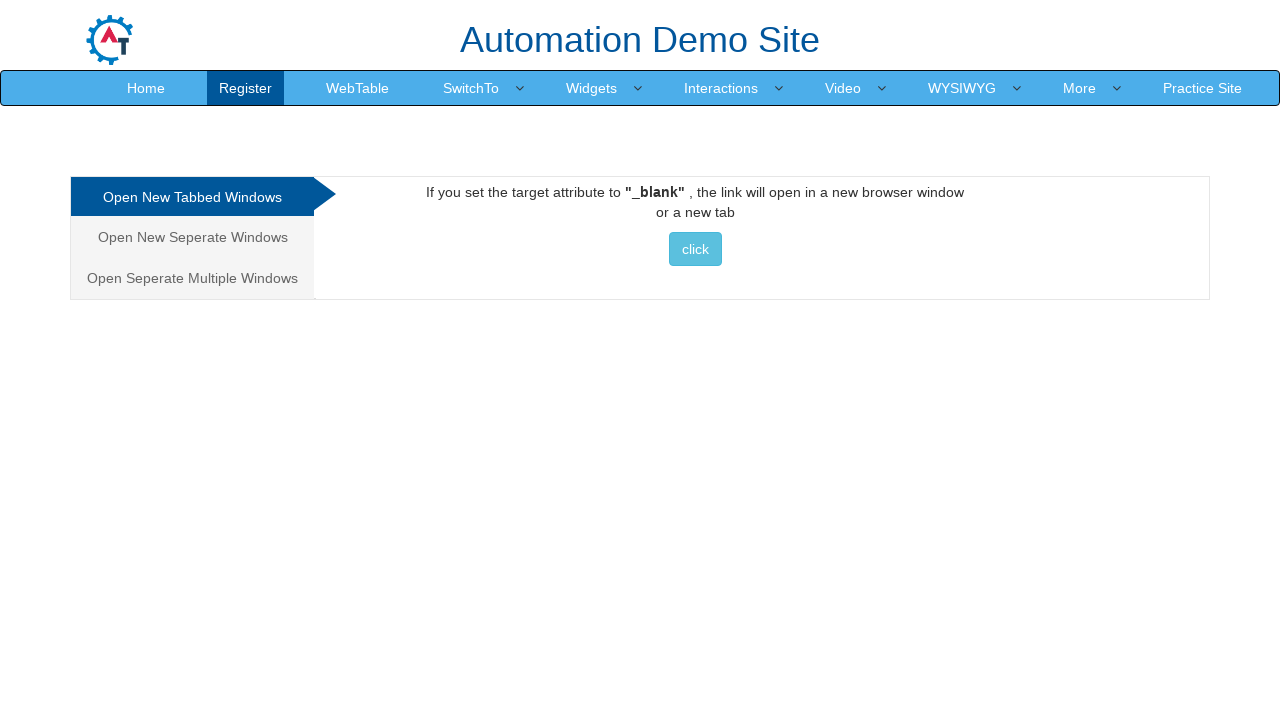

Clicked button to open new tabbed window at (695, 249) on xpath=//*[@id='Tabbed']/a/button
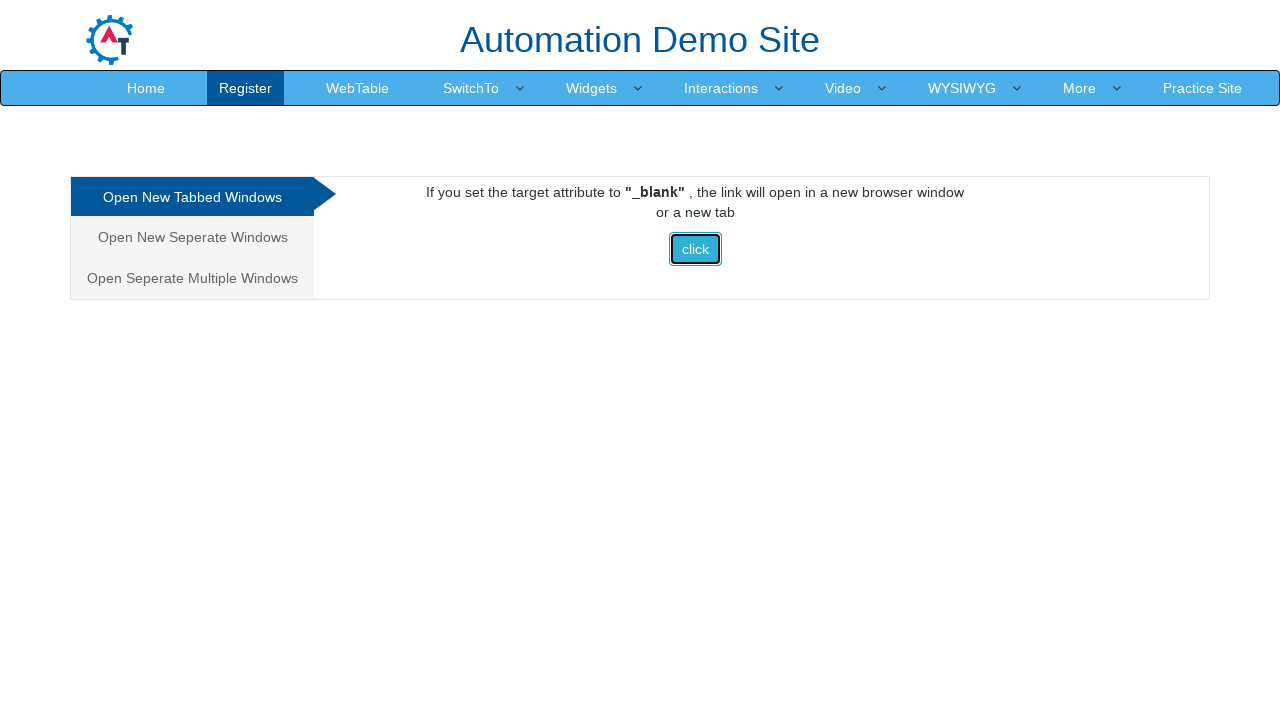

Waited 2 seconds for new window/tab to open
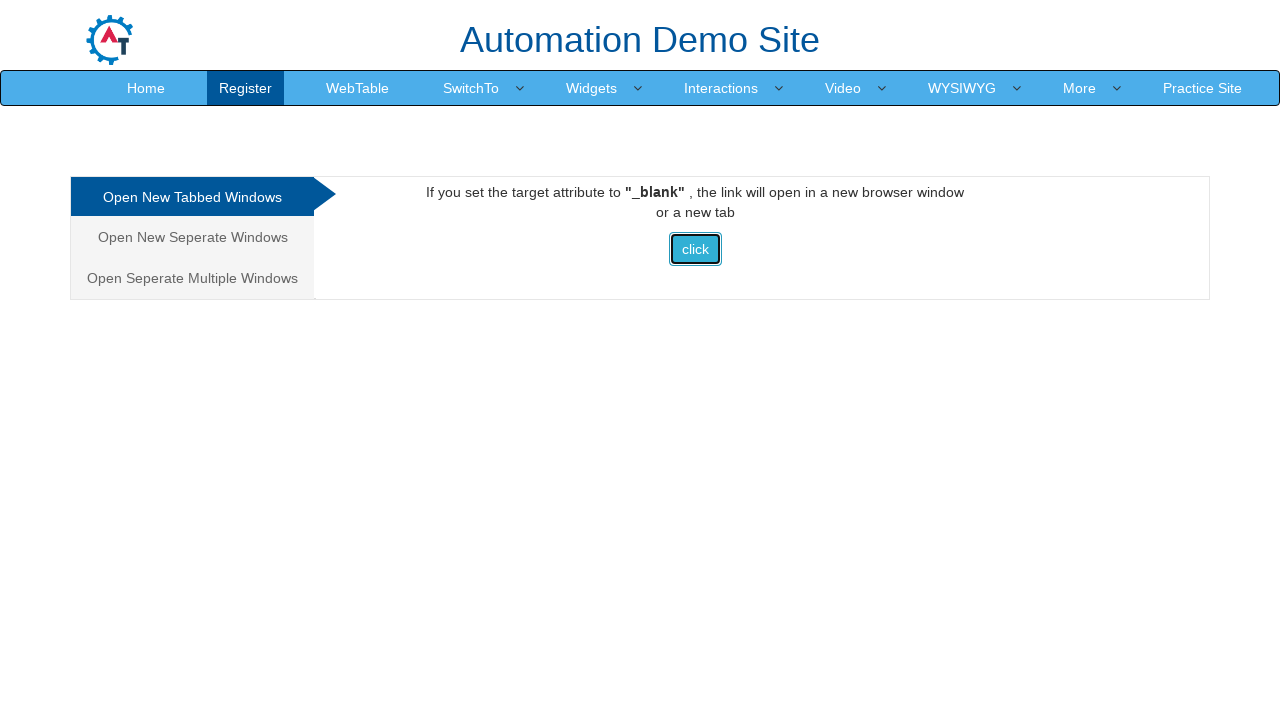

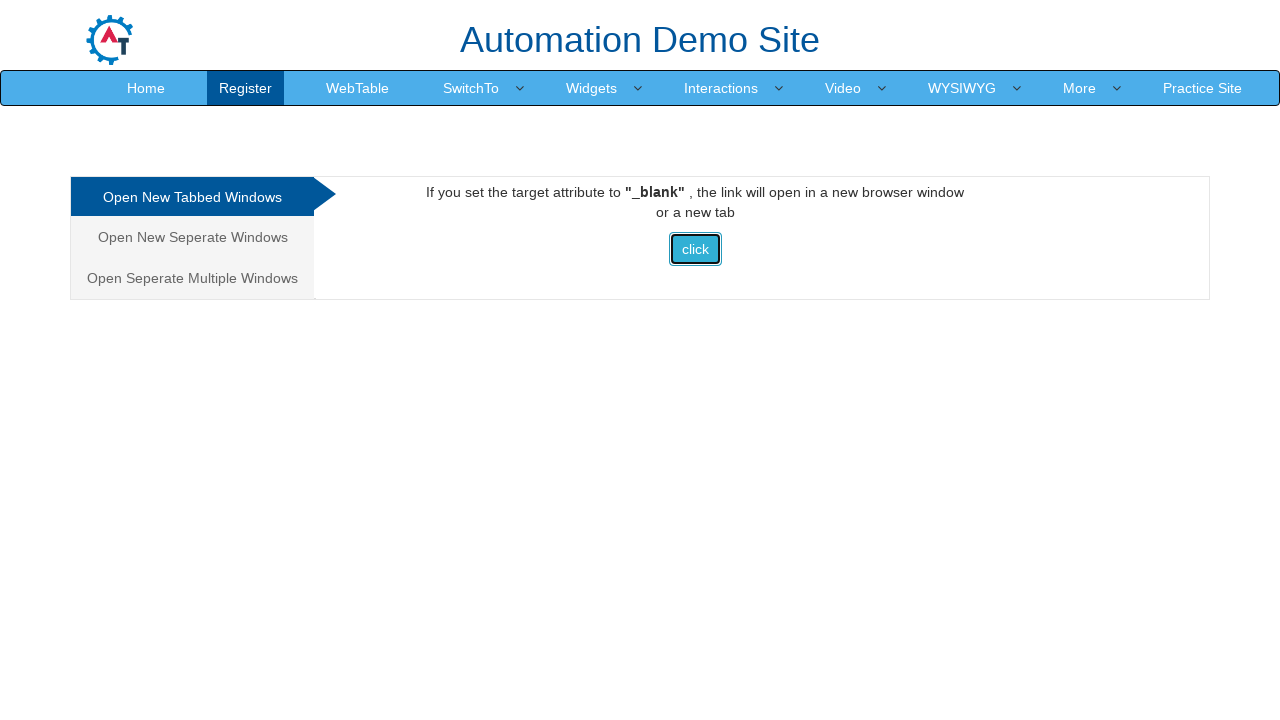